Tests mouse action with pauses by moving to an element, pausing, clicking and holding, pausing again, and typing text.

Starting URL: https://www.selenium.dev/selenium/web/mouse_interaction.html

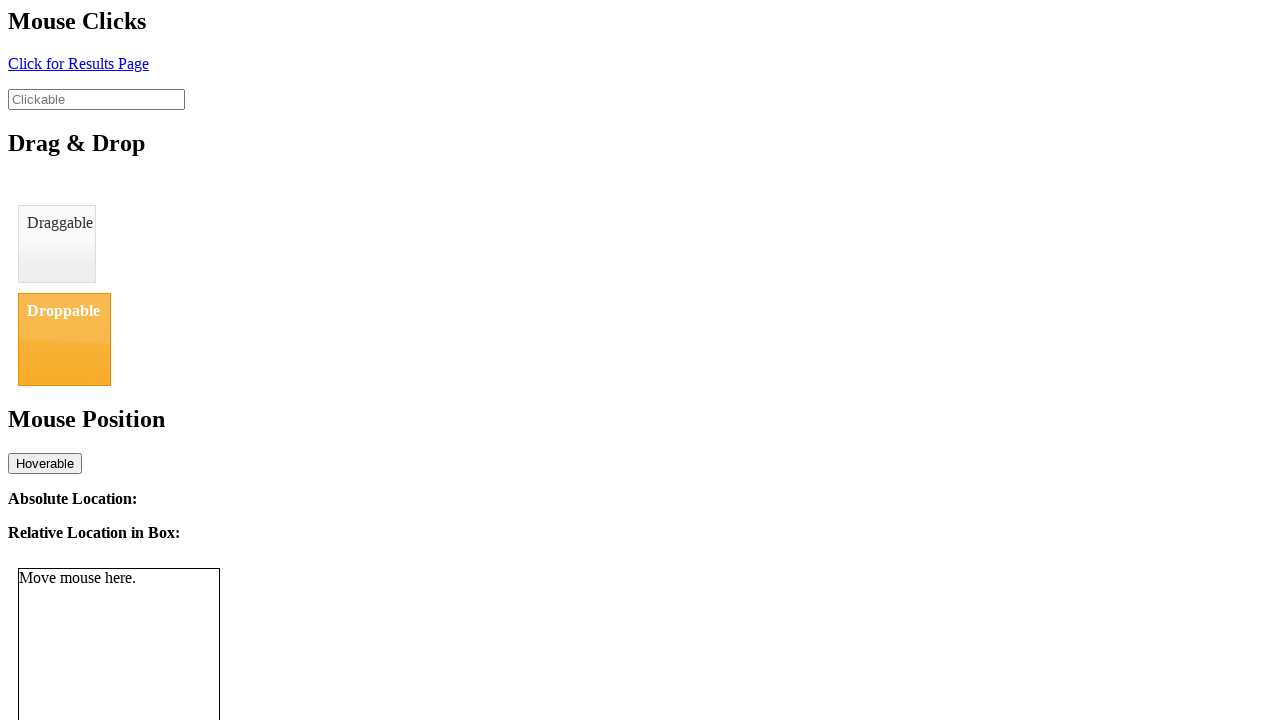

Located the clickable element
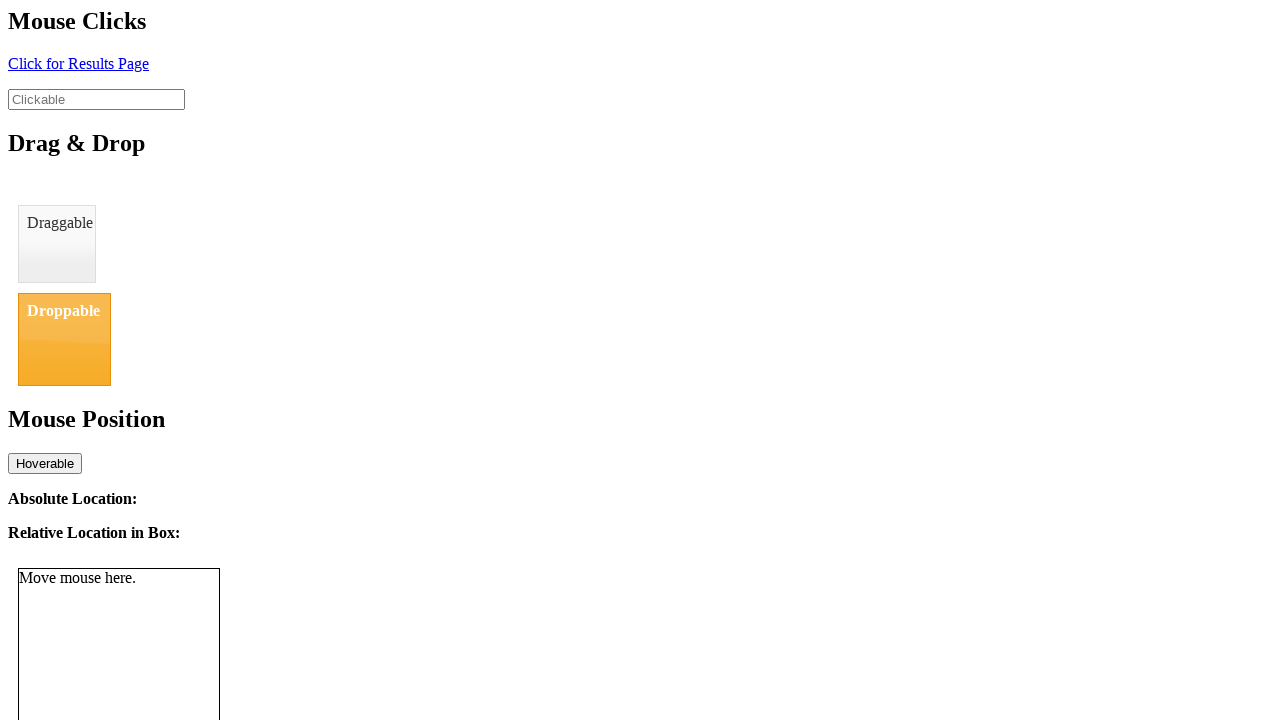

Moved mouse to the clickable element at (96, 99) on #clickable
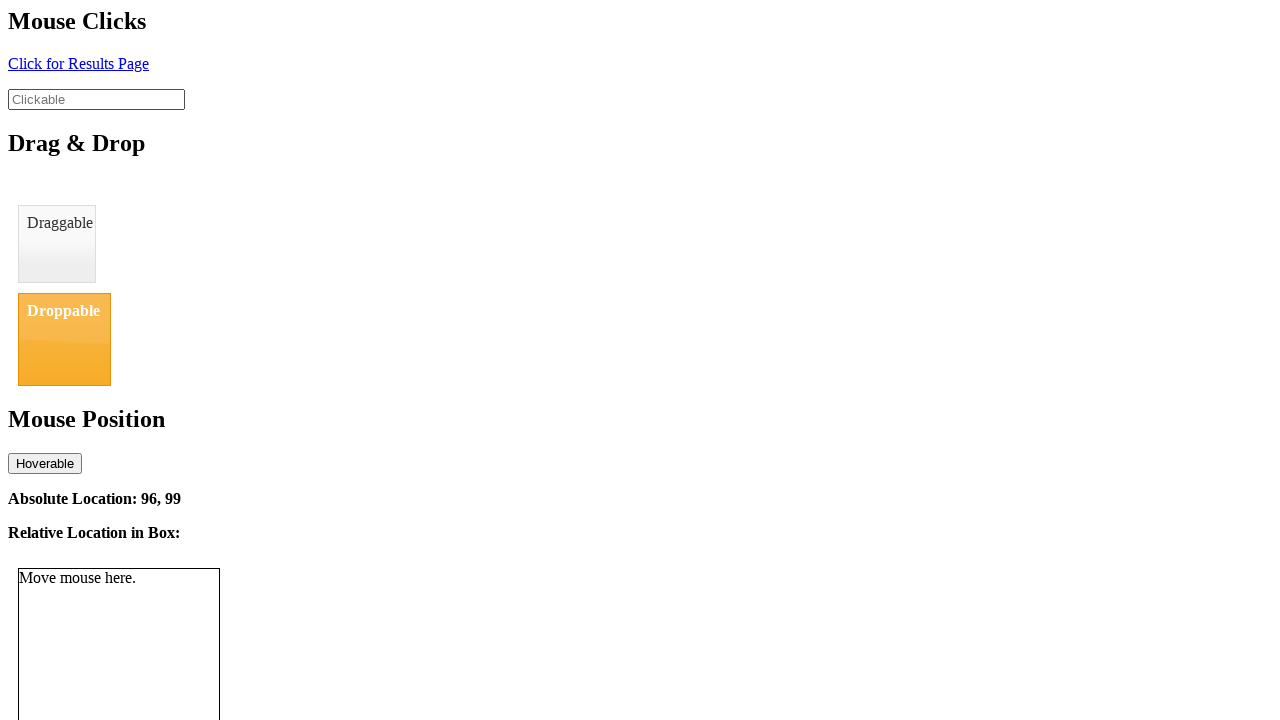

Paused for 1 second
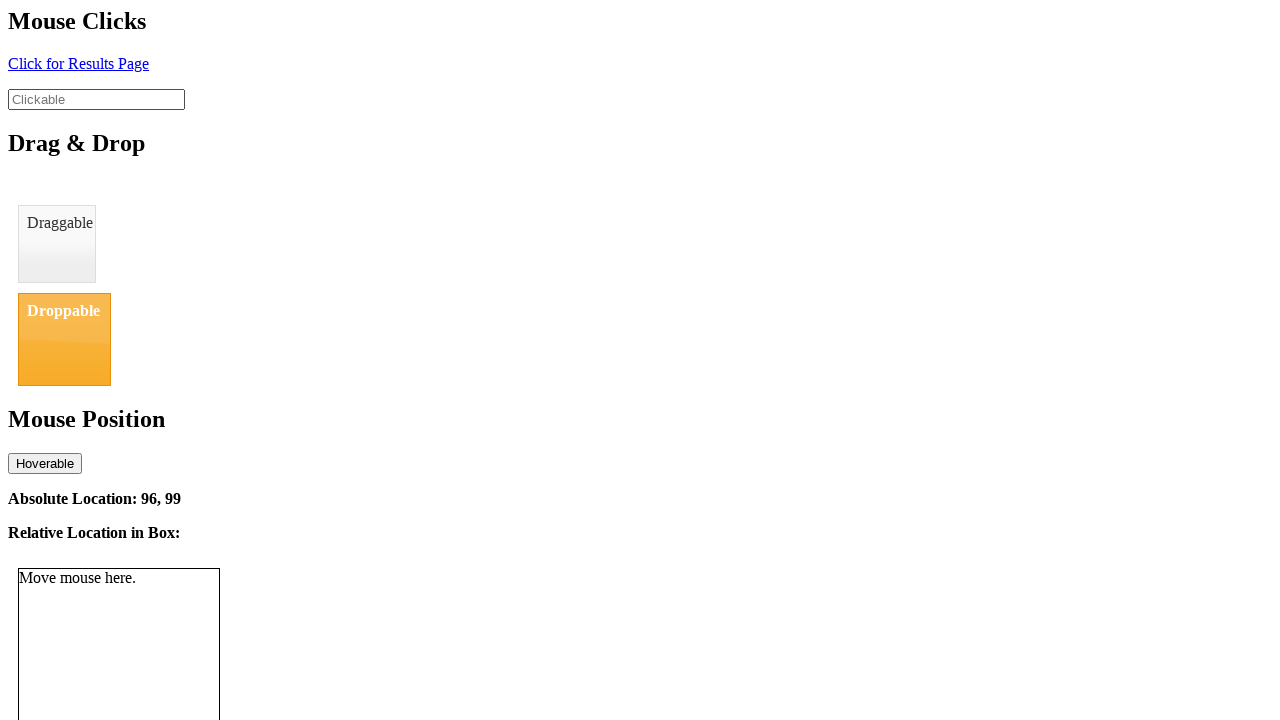

Clicked the element at (96, 99) on #clickable
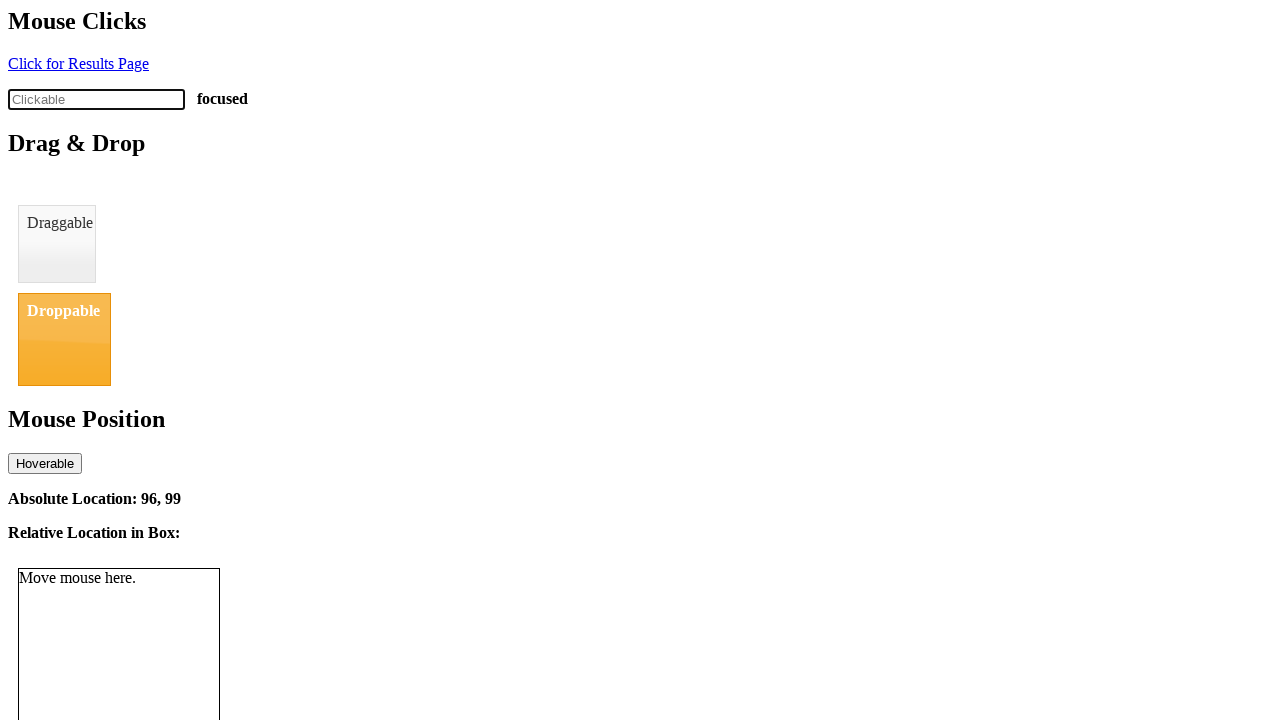

Paused for 1 second after clicking
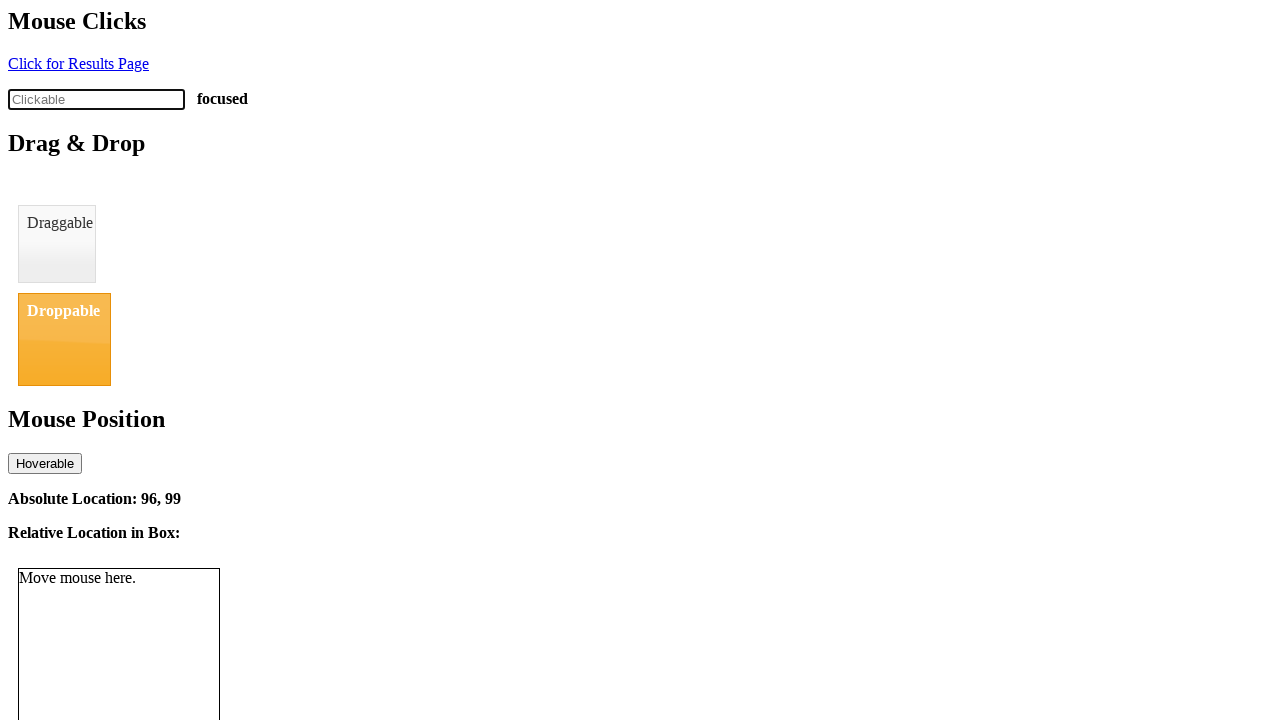

Typed 'action pause' into the element on #clickable
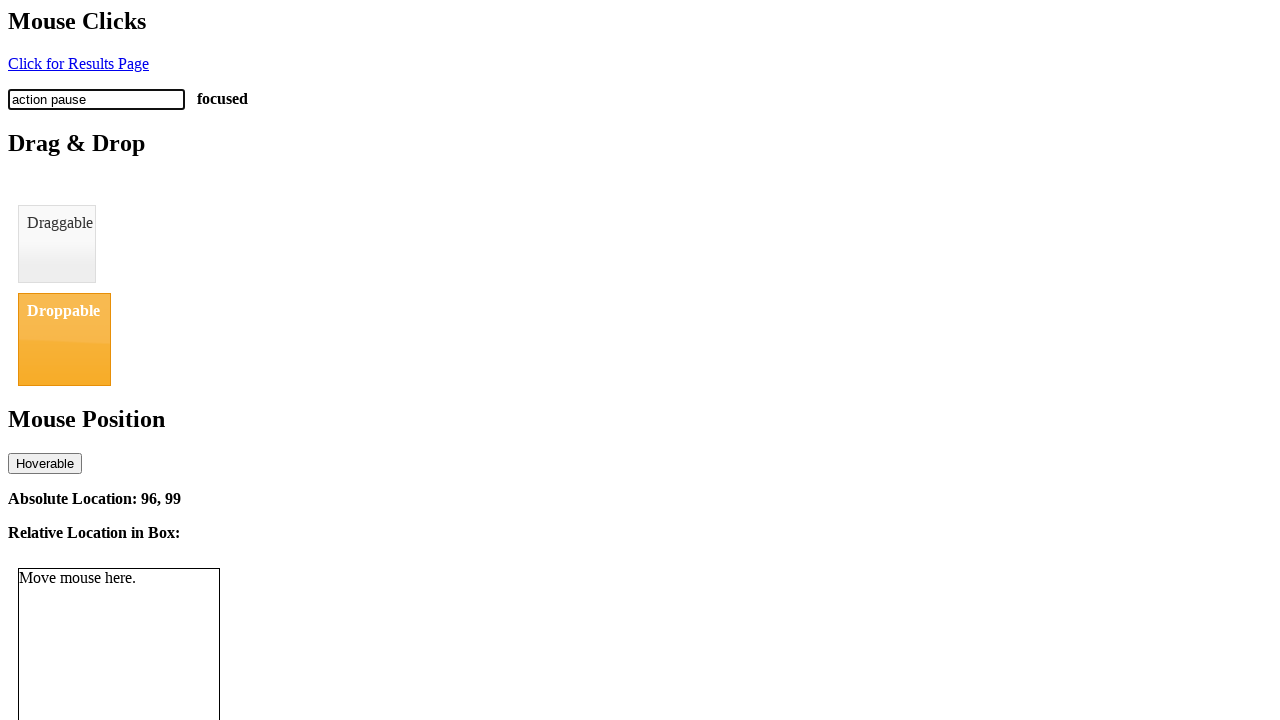

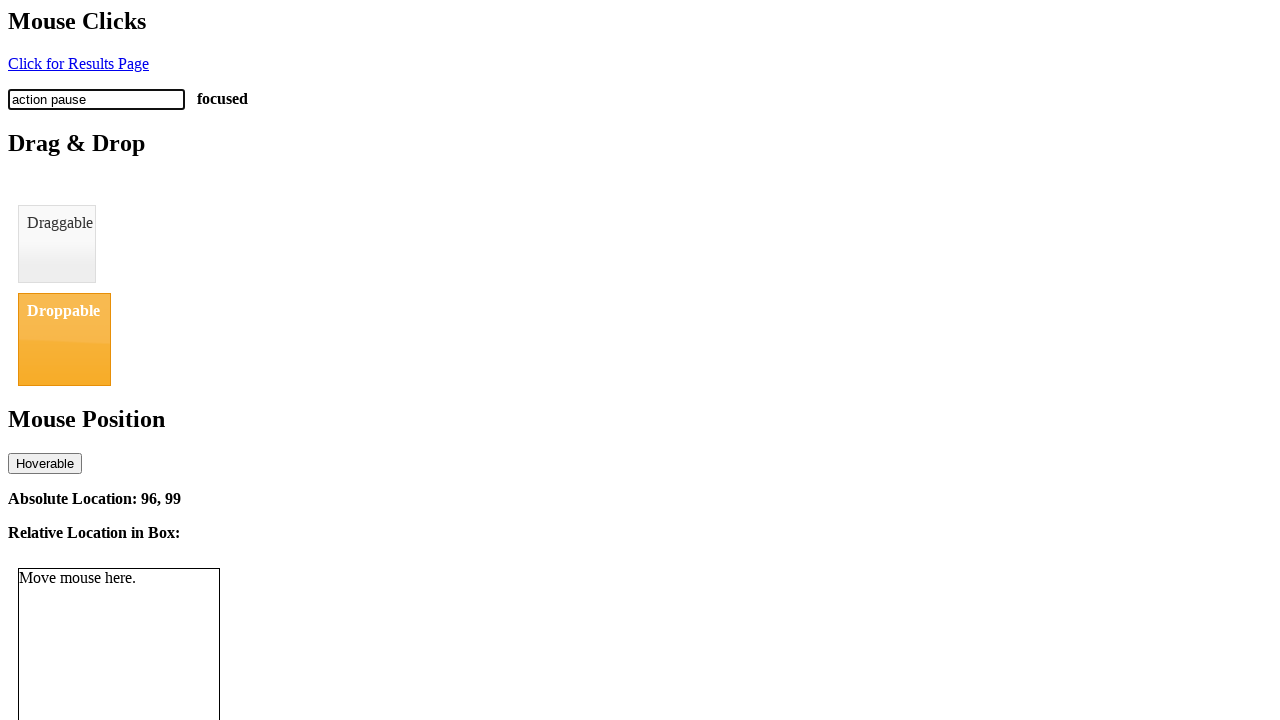